Tests file download functionality by navigating to a download page and clicking on the first download link to trigger a file download.

Starting URL: http://the-internet.herokuapp.com/download

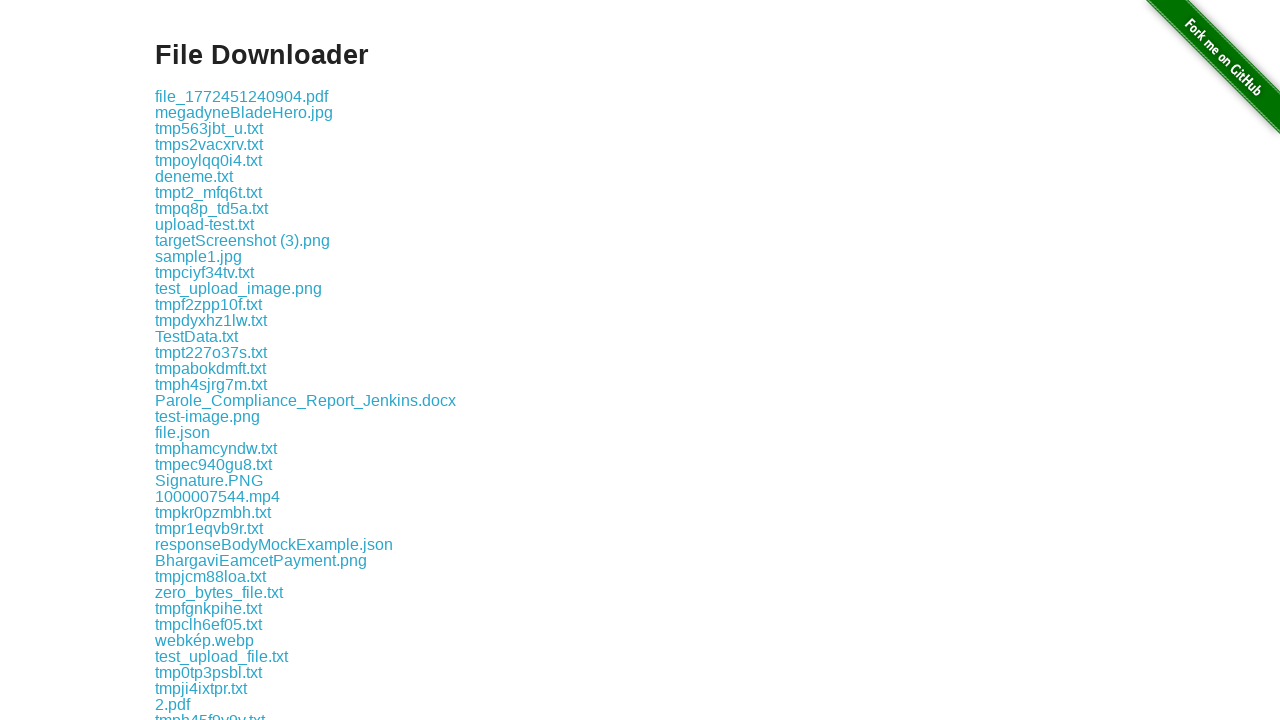

Clicked the first download link on the download page at (242, 96) on .example a >> nth=0
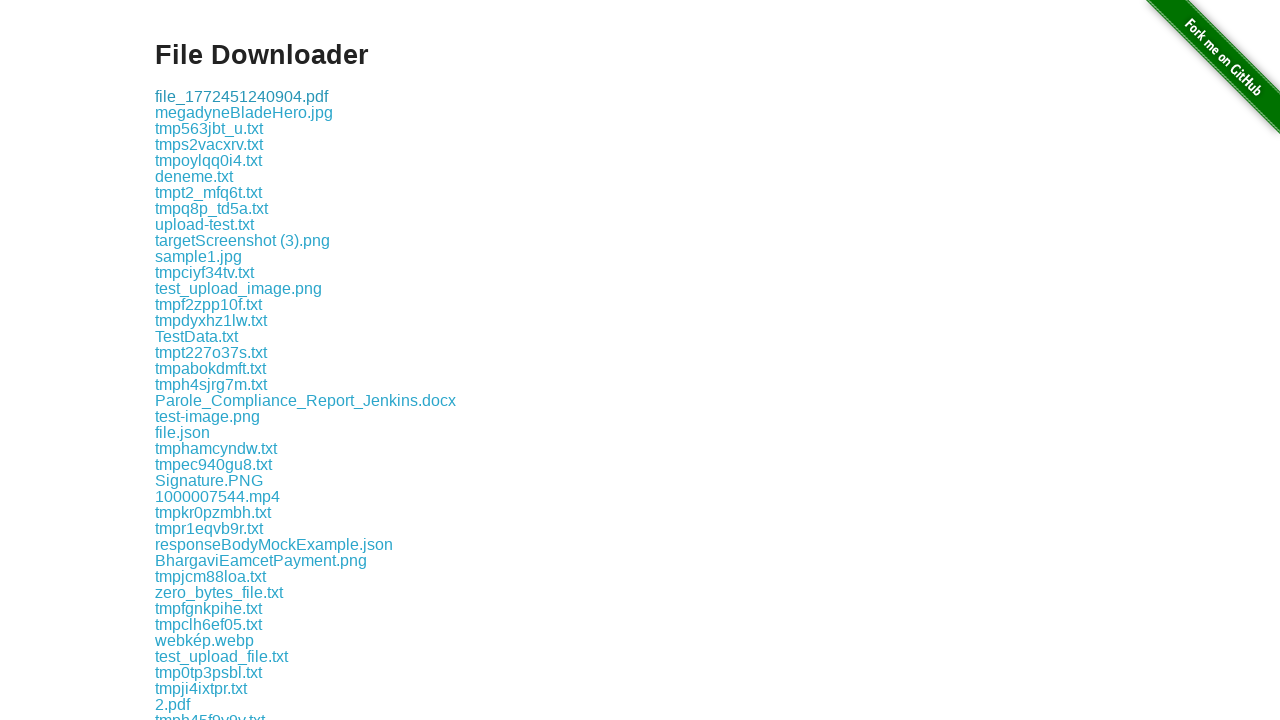

Waited 1 second for download to initiate
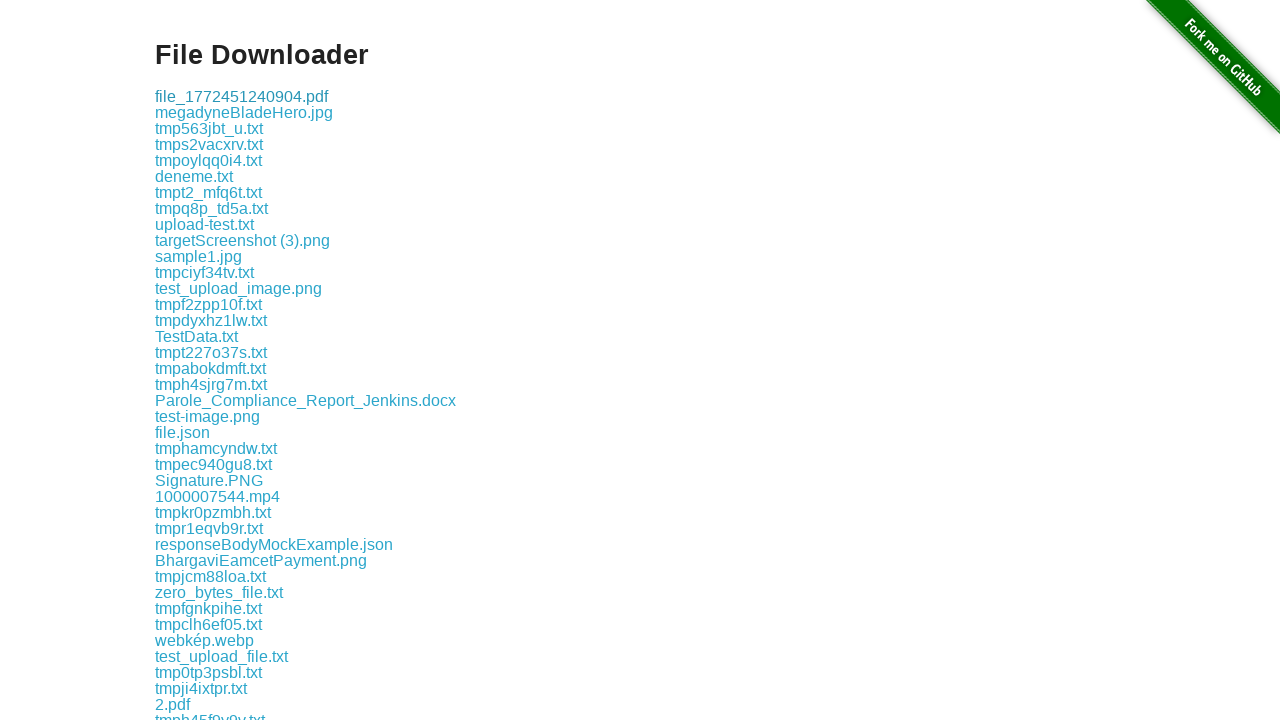

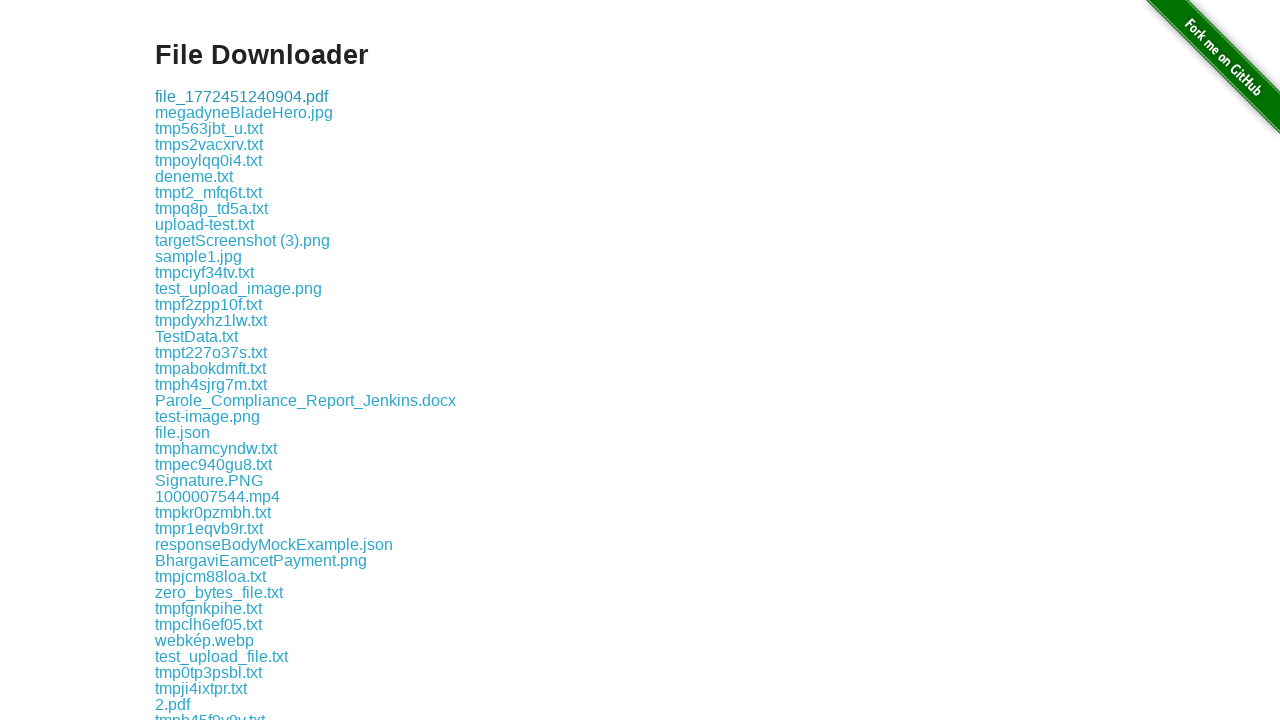